Navigates to the Aston Martin website and verifies the page loads successfully

Starting URL: https://www.astonmartin.com/

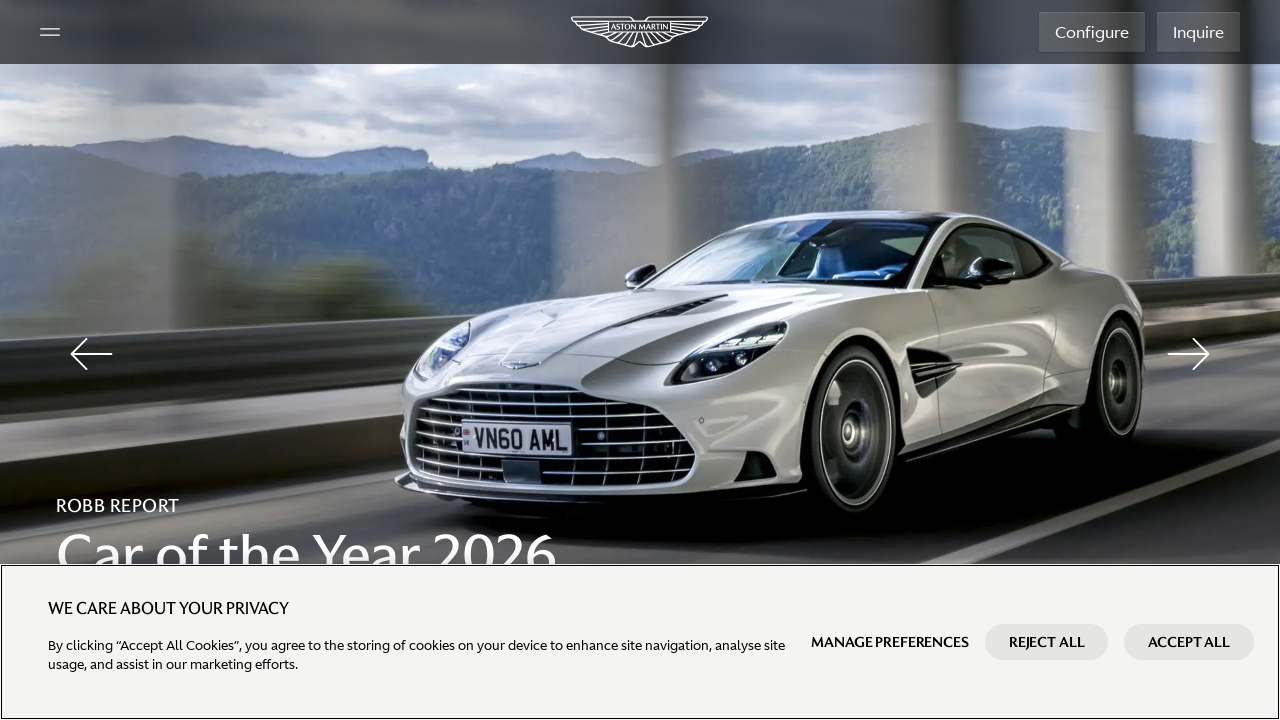

Waited for DOM content to load on Aston Martin website
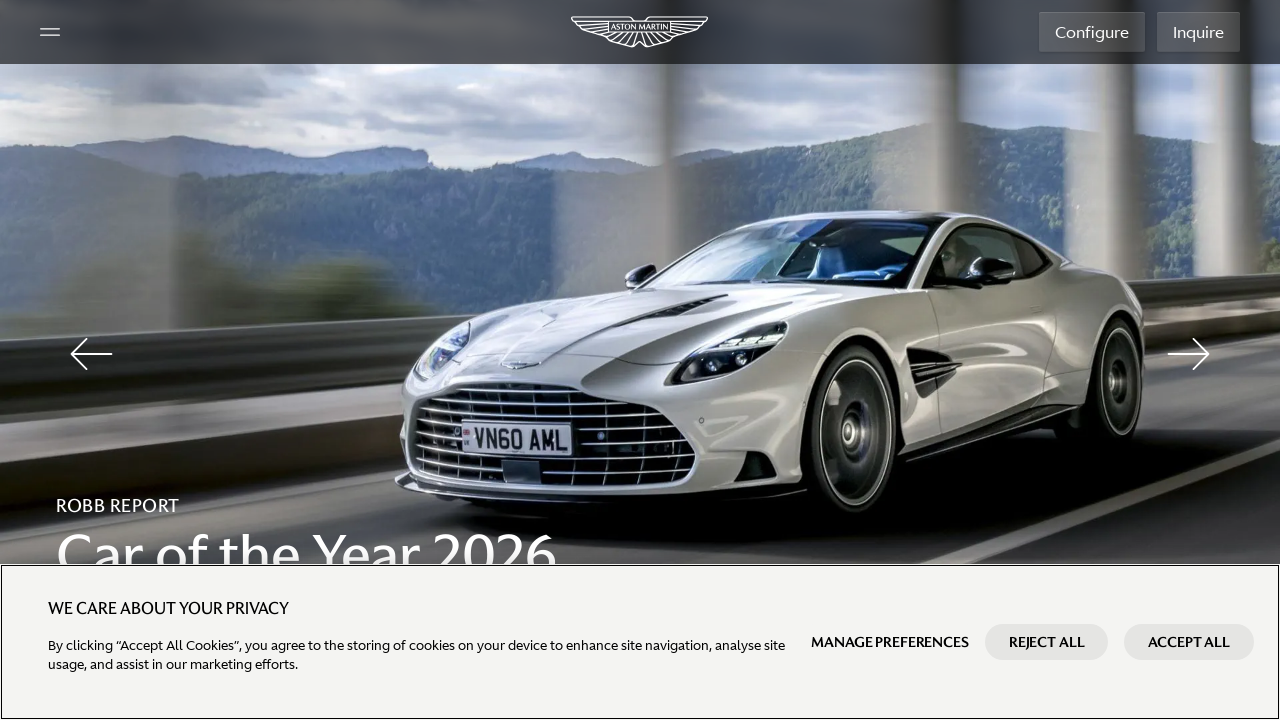

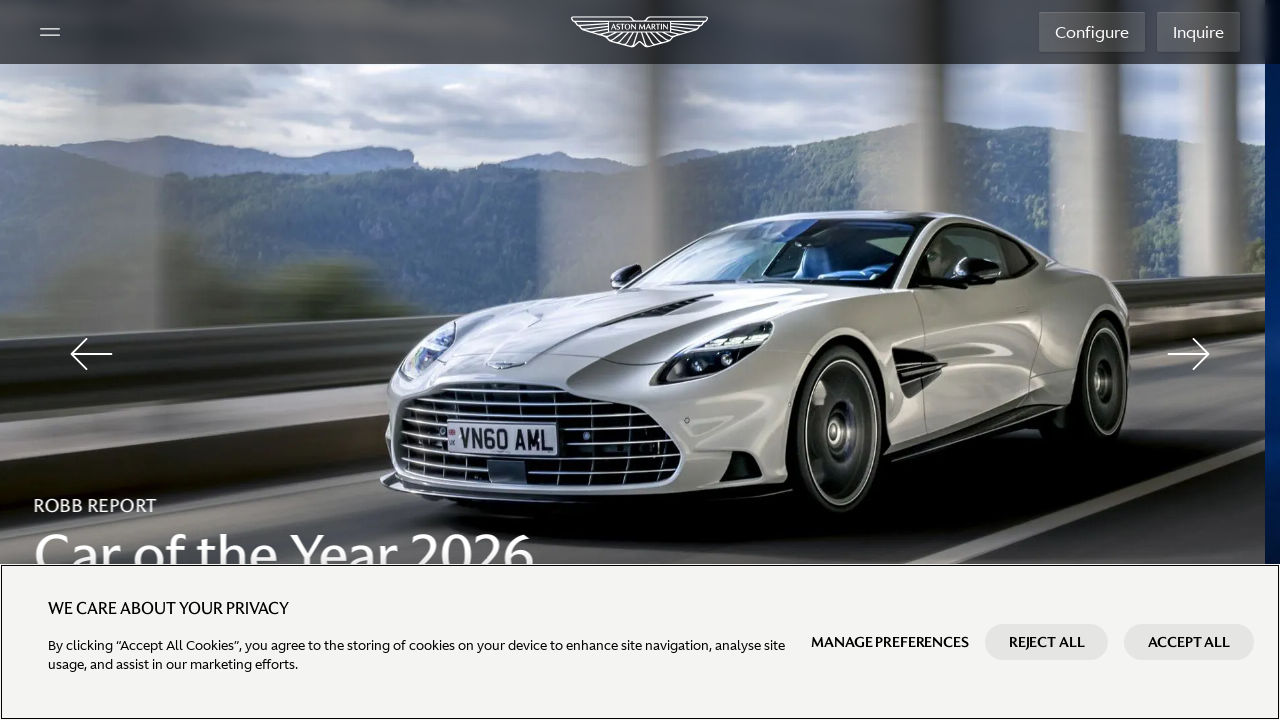